Tests drag and drop functionality on the jQuery UI demo page by dragging an element from source to destination within an iframe

Starting URL: https://jqueryui.com/droppable/

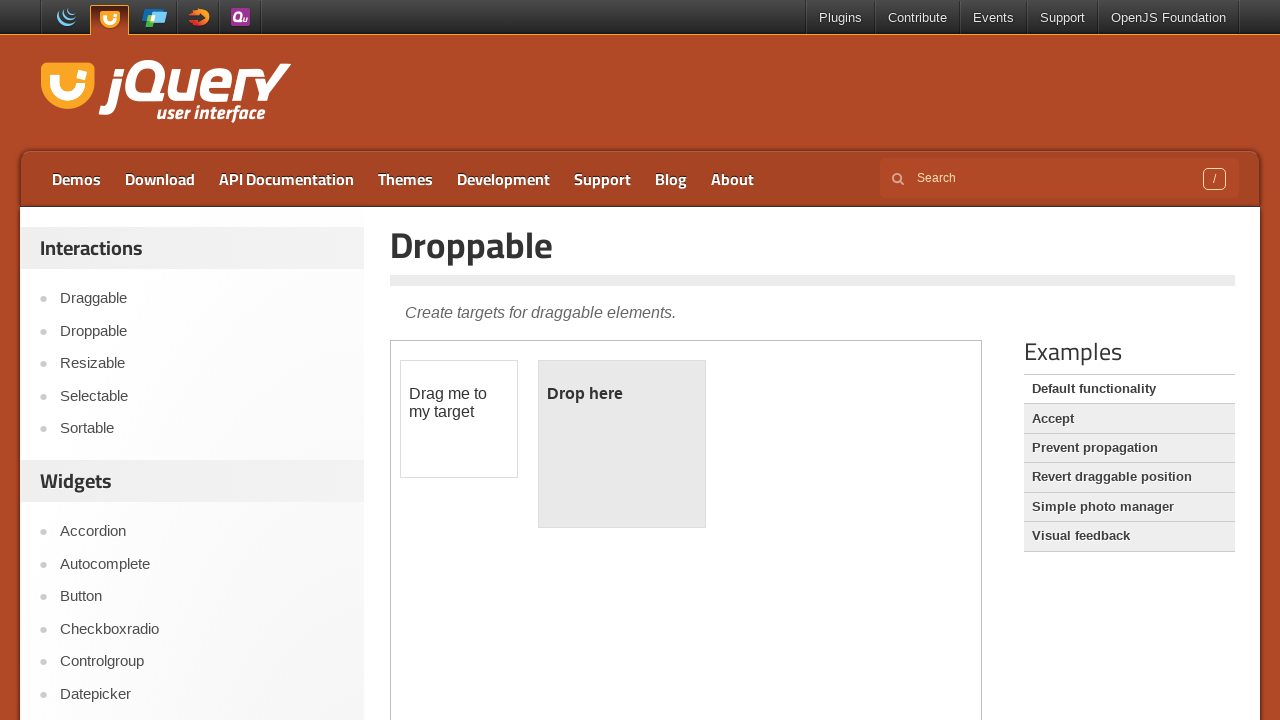

Navigated to jQuery UI droppable demo page
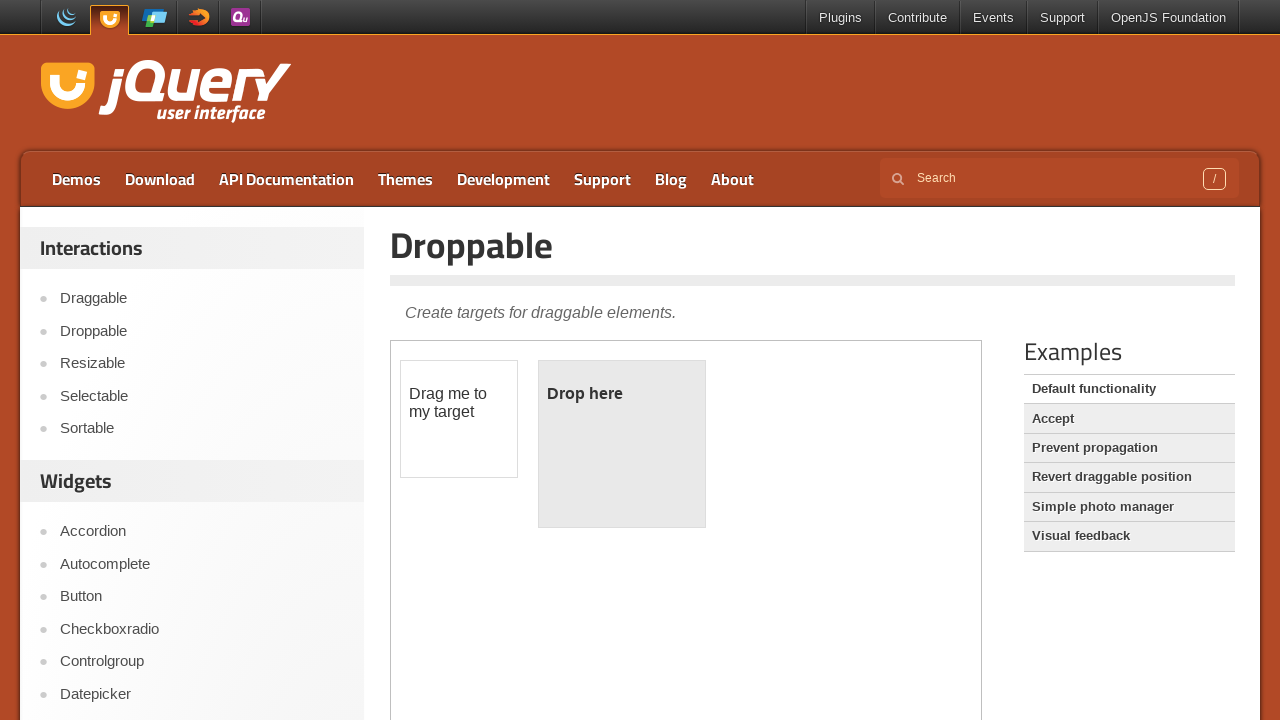

Located iframe containing drag and drop elements
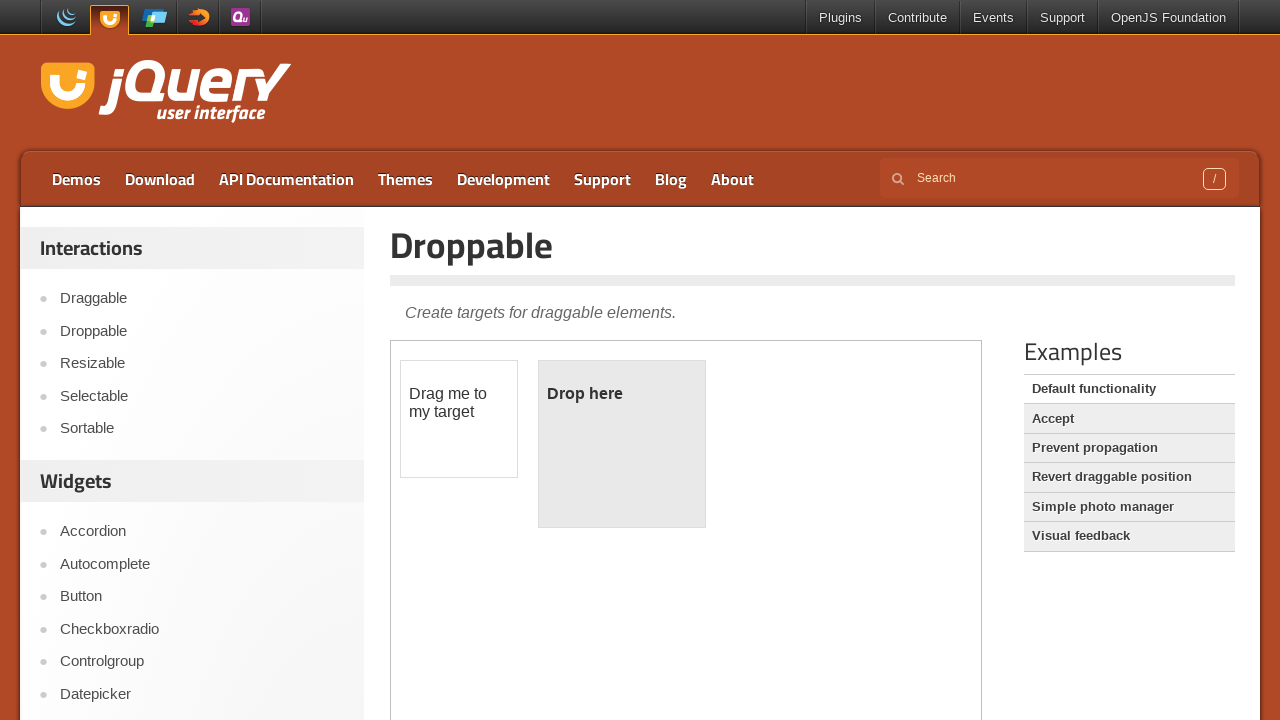

Located draggable source element
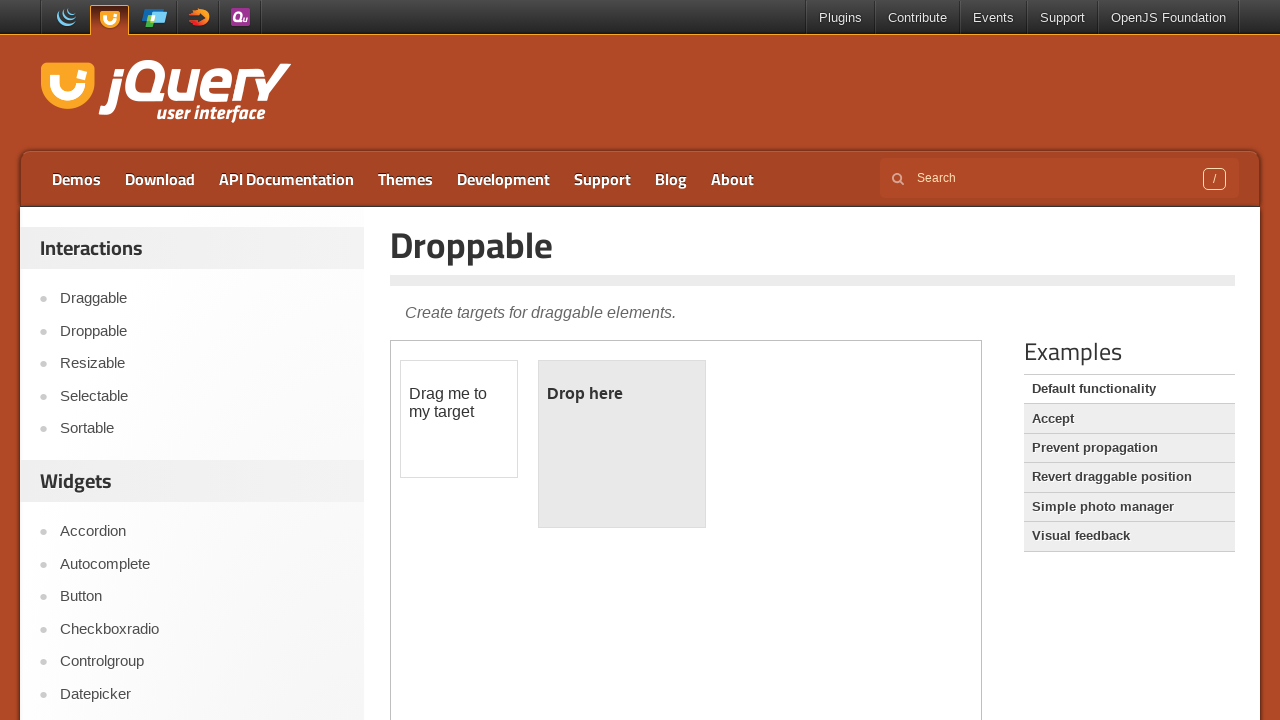

Located droppable destination element
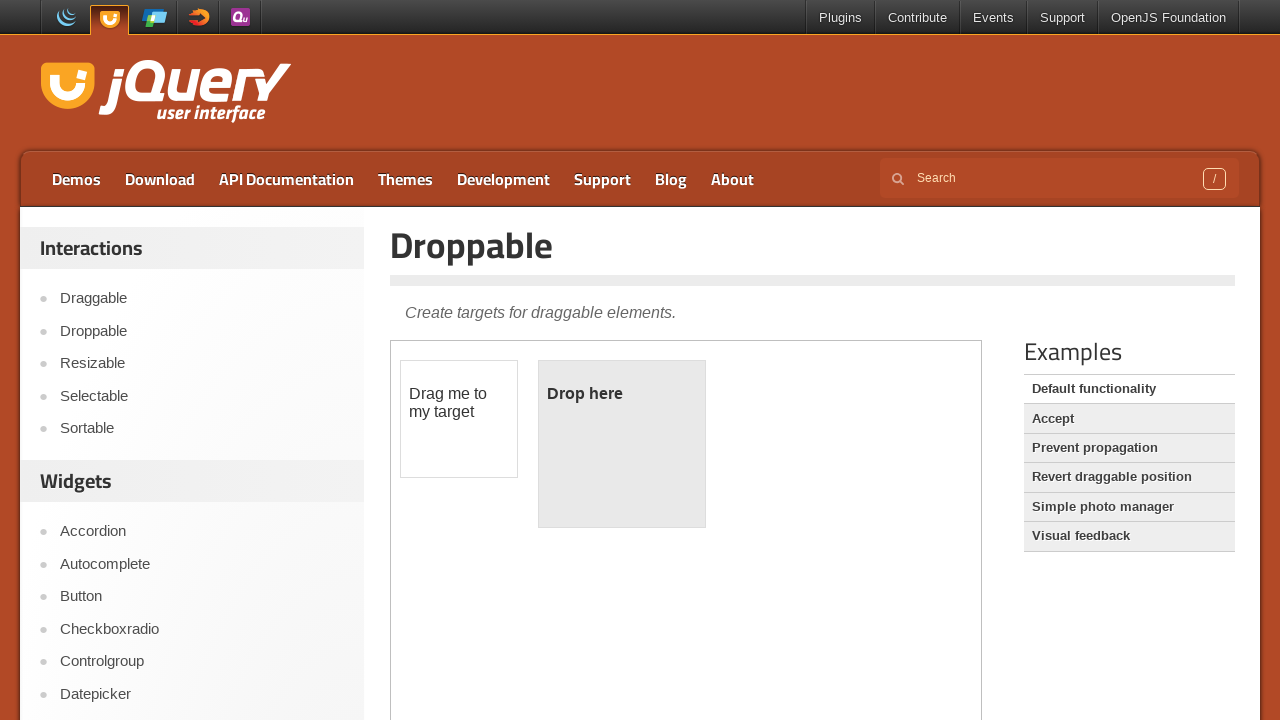

Dragged source element to destination - drag and drop completed at (622, 444)
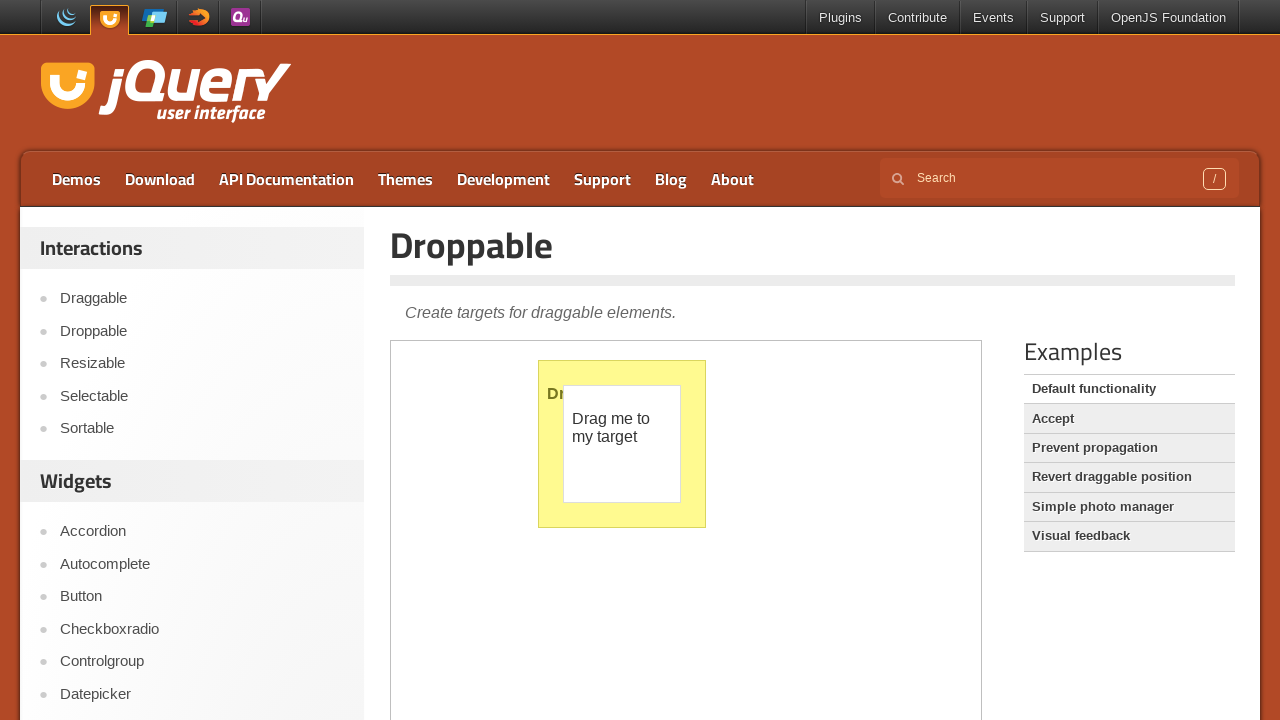

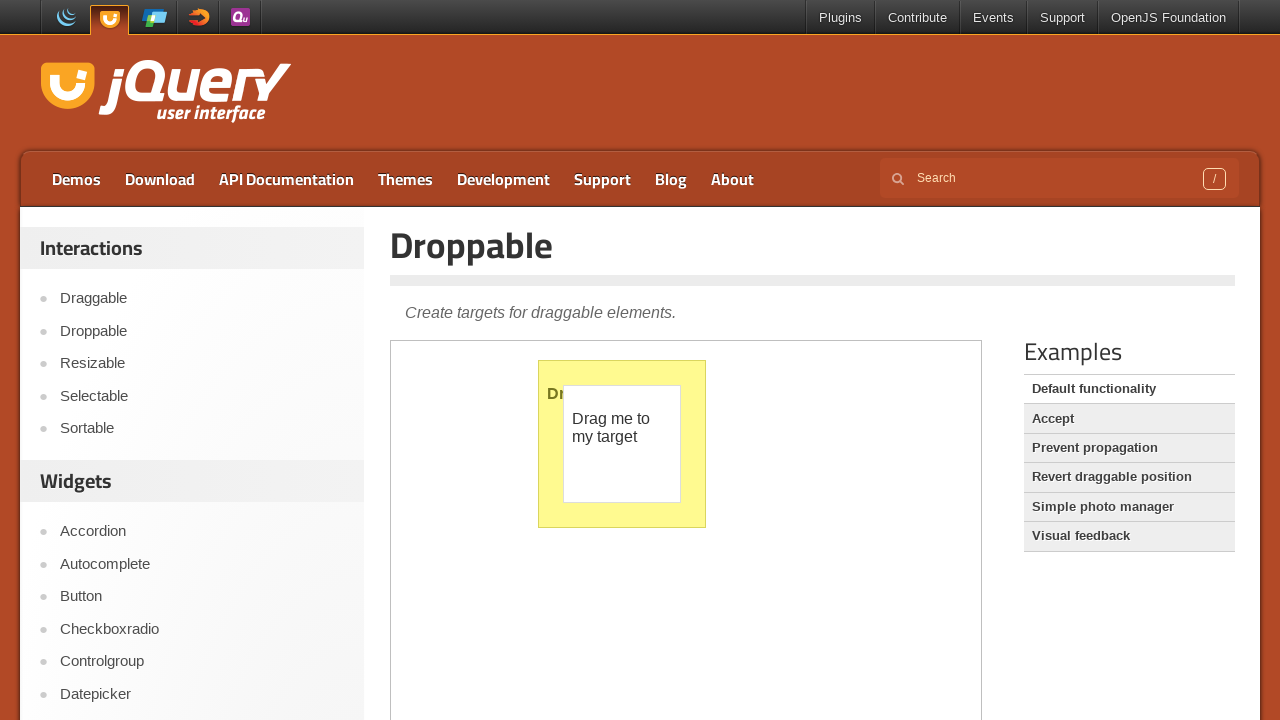